Navigates to the ticket website and clicks on the opera/ballet dropdown to view opera and ballet events

Starting URL: https://www.tomsarkgh.am/

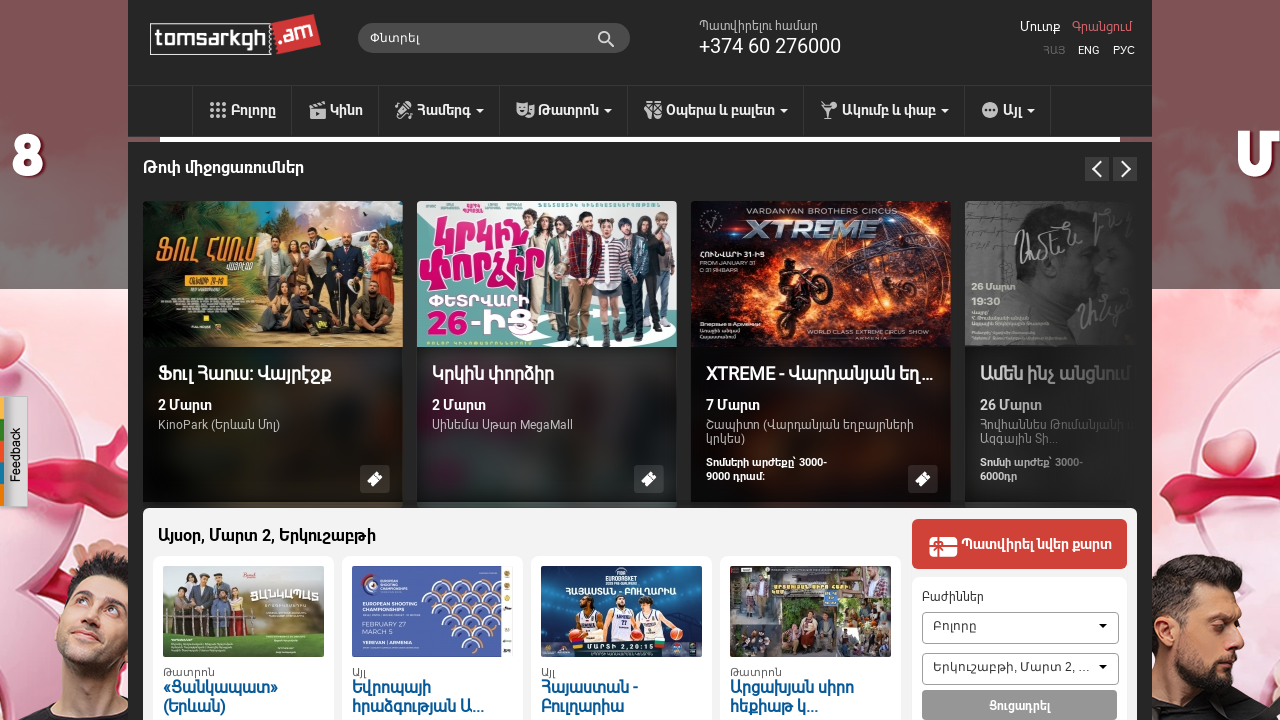

Waited for page to load (networkidle state)
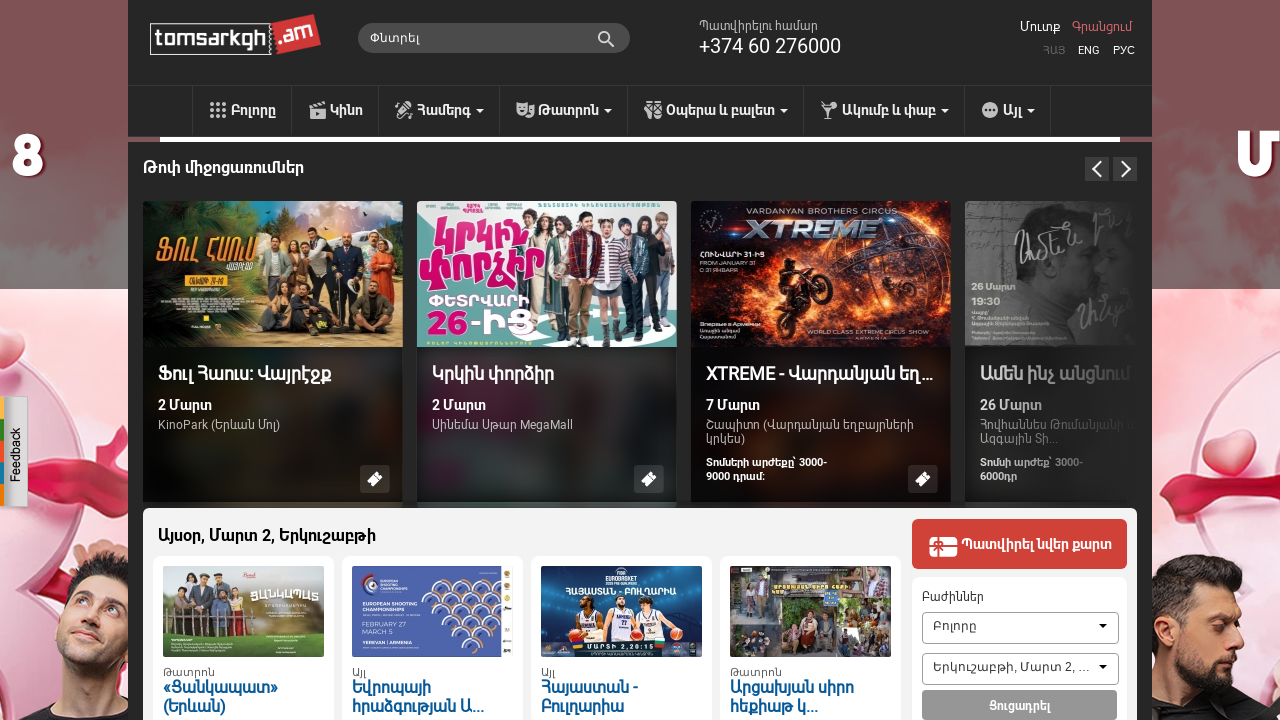

Clicked on opera/ballet dropdown menu at (716, 111) on #drop43
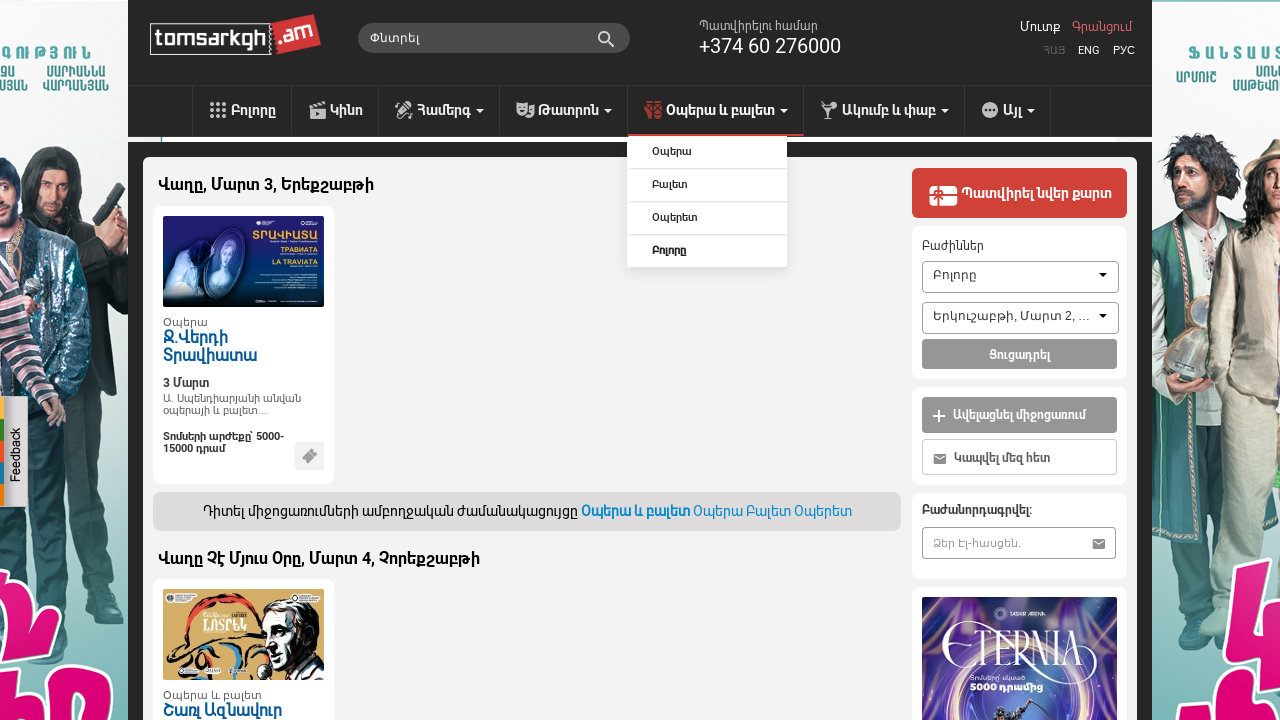

Opera/ballet dropdown content loaded
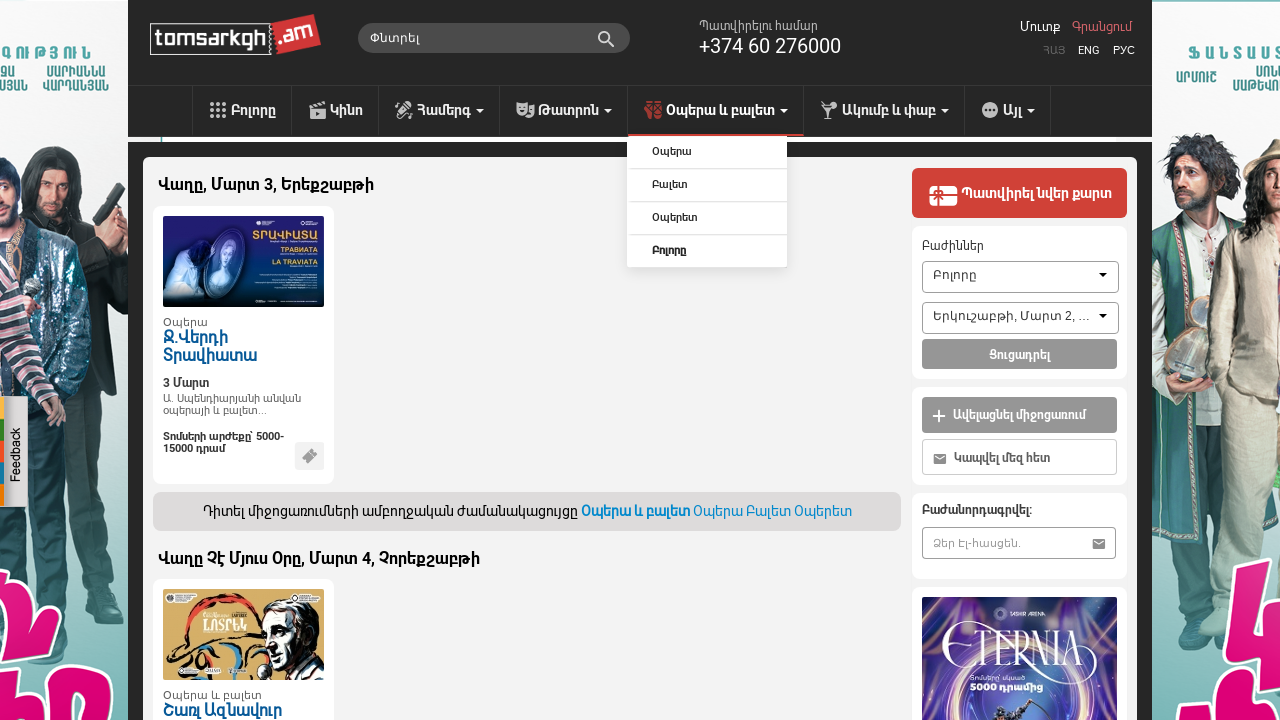

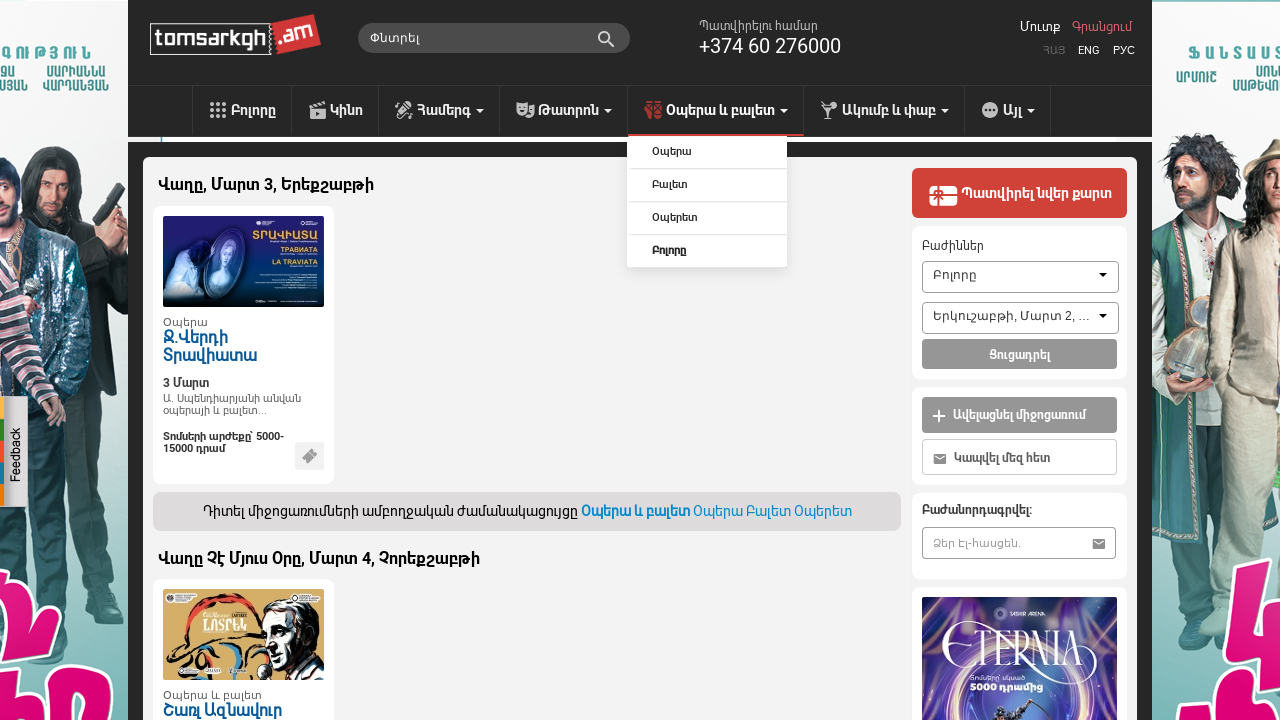